Tests right-click functionality on a button element using context click action

Starting URL: https://demoqa.com/buttons

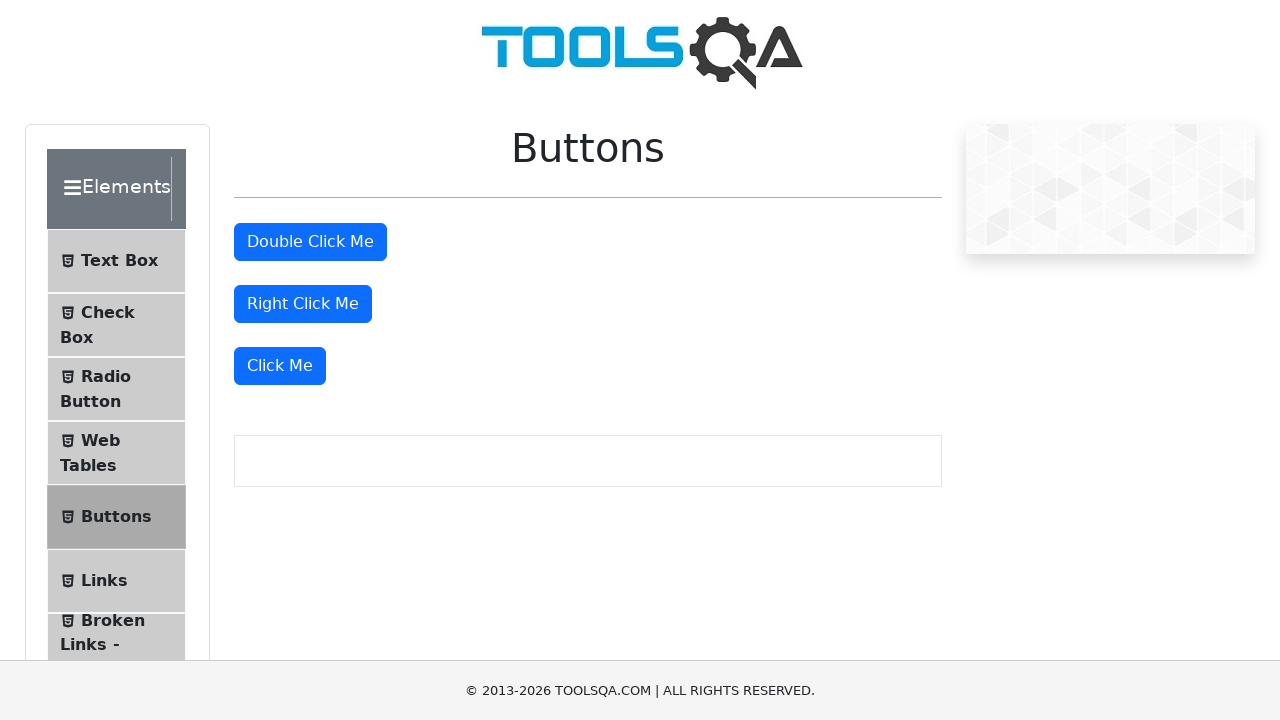

Located right-click button element by XPath
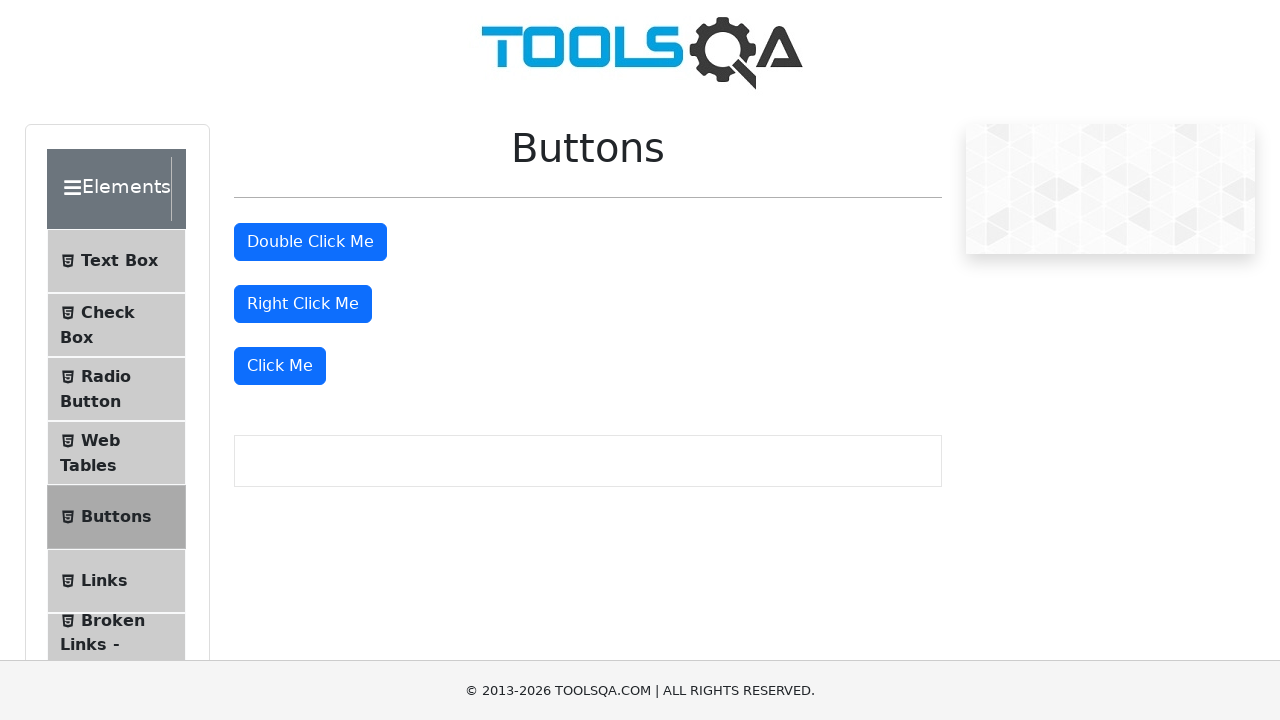

Performed right-click (context click) on the button at (303, 304) on xpath=//*[@id="rightClickBtn"]
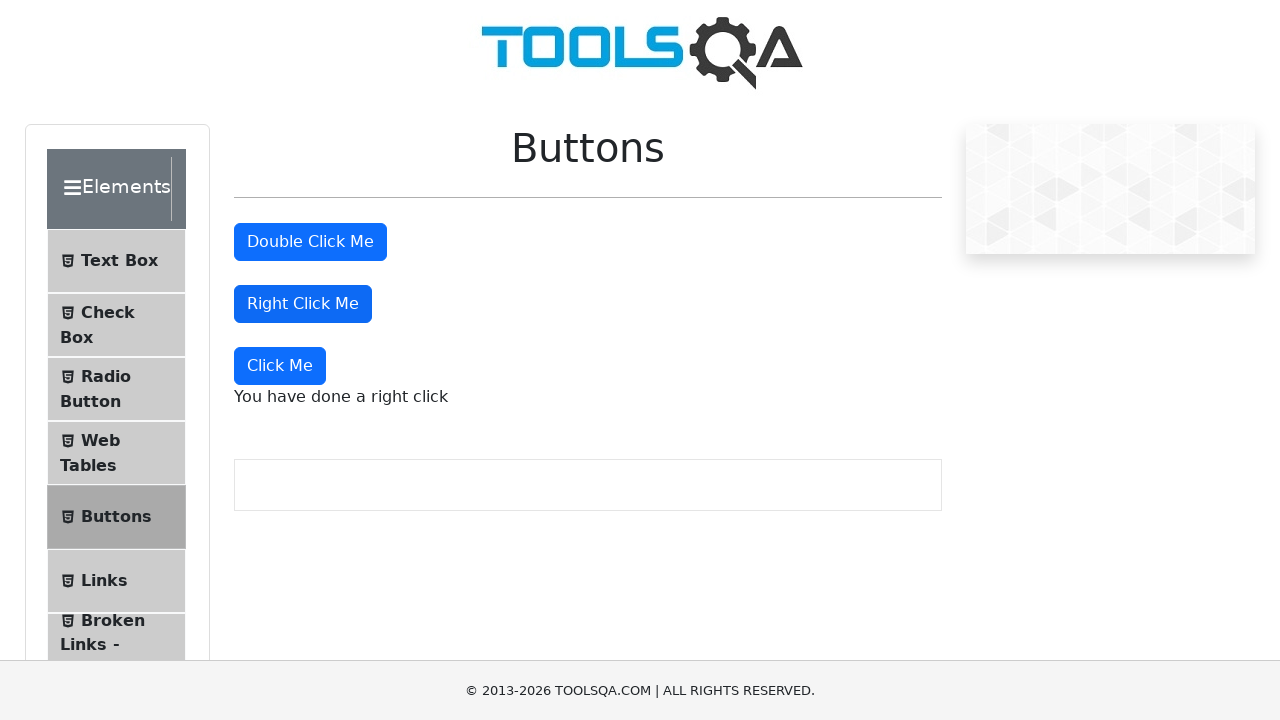

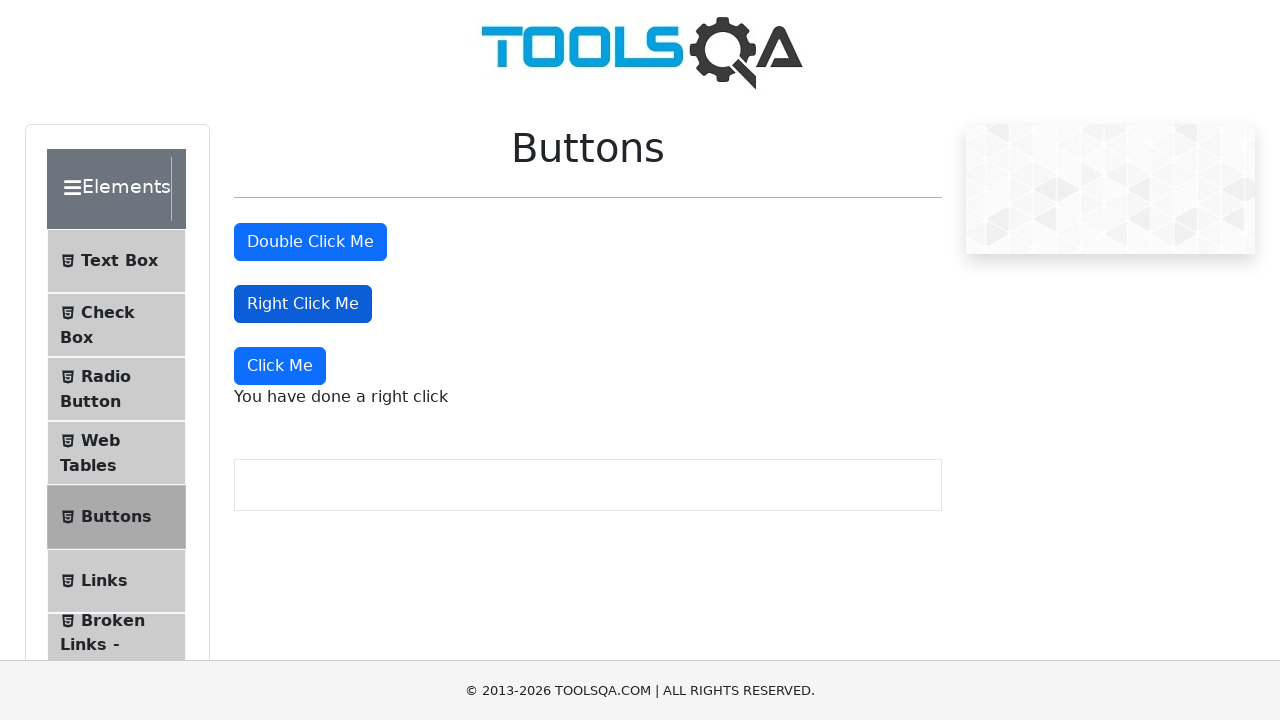